Tests checkbox selection by clicking checkboxes with specific values and verifying the checked states

Starting URL: http://antoniotrindade.com.br/treinoautomacao/elementsweb.html

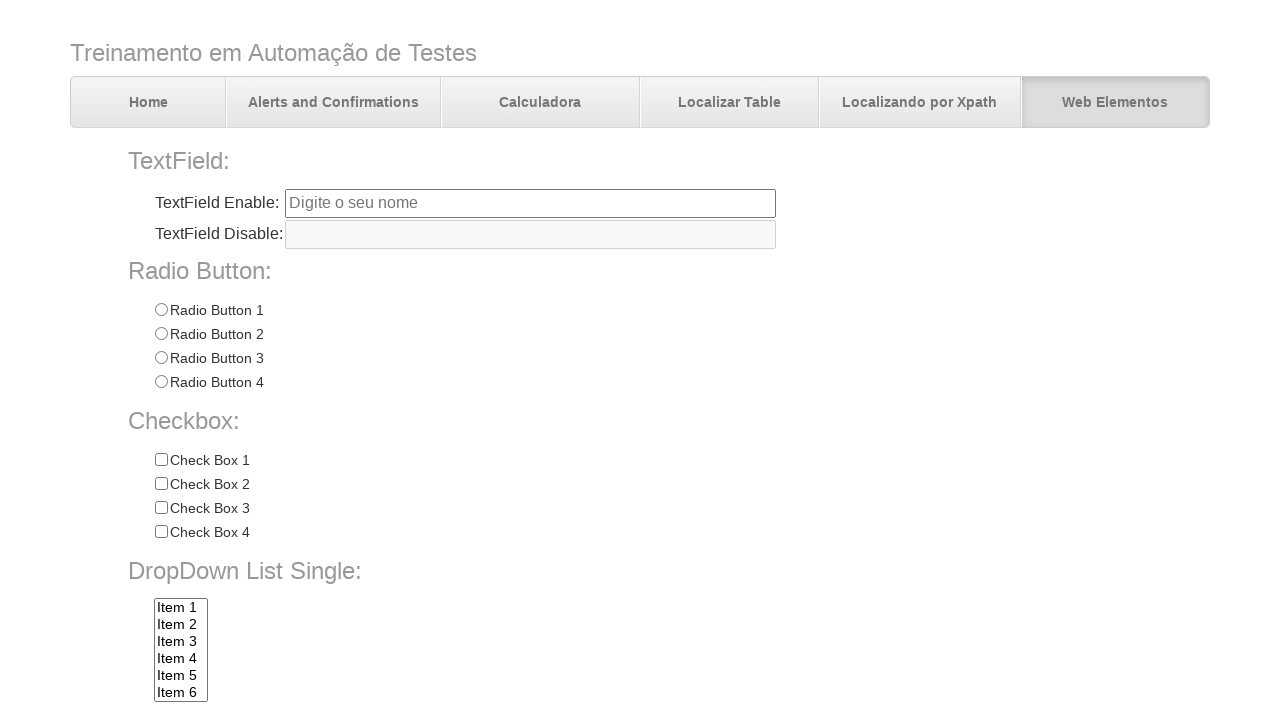

Clicked checkbox with value 'Check 3' at (161, 508) on input[name='chkbox'][value='Check 3']
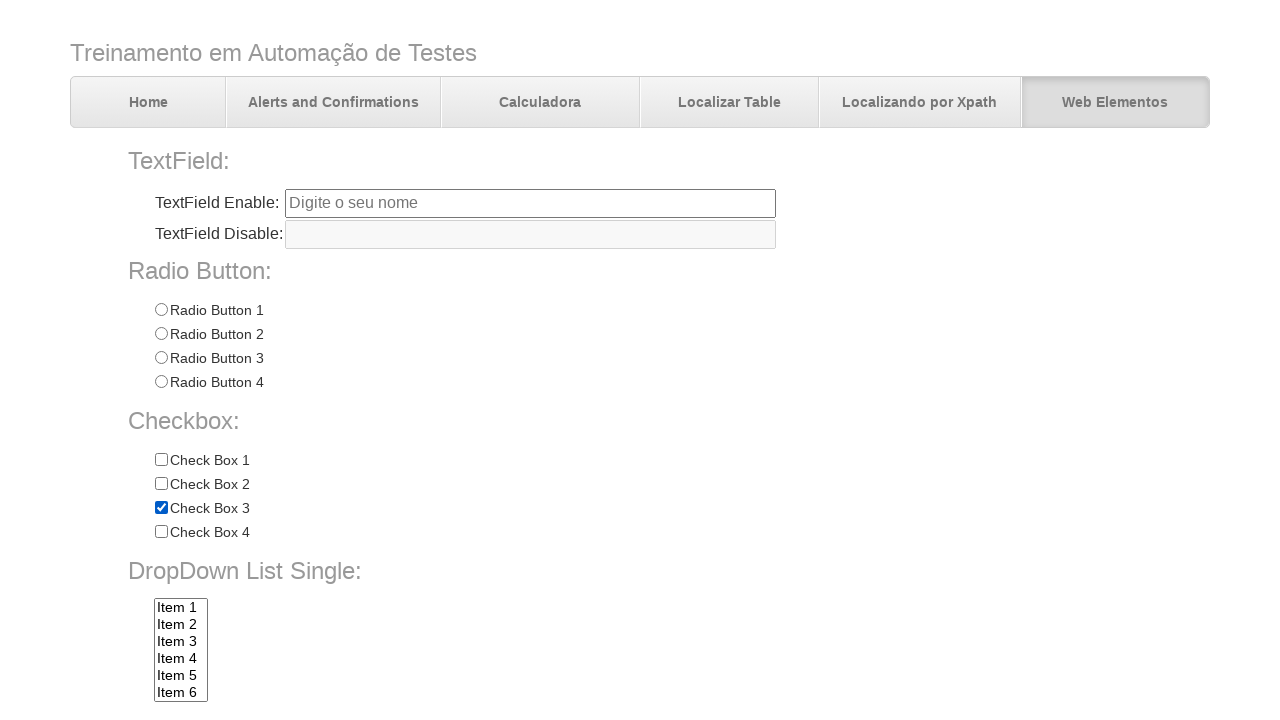

Clicked checkbox with value 'Check 4' at (161, 532) on input[name='chkbox'][value='Check 4']
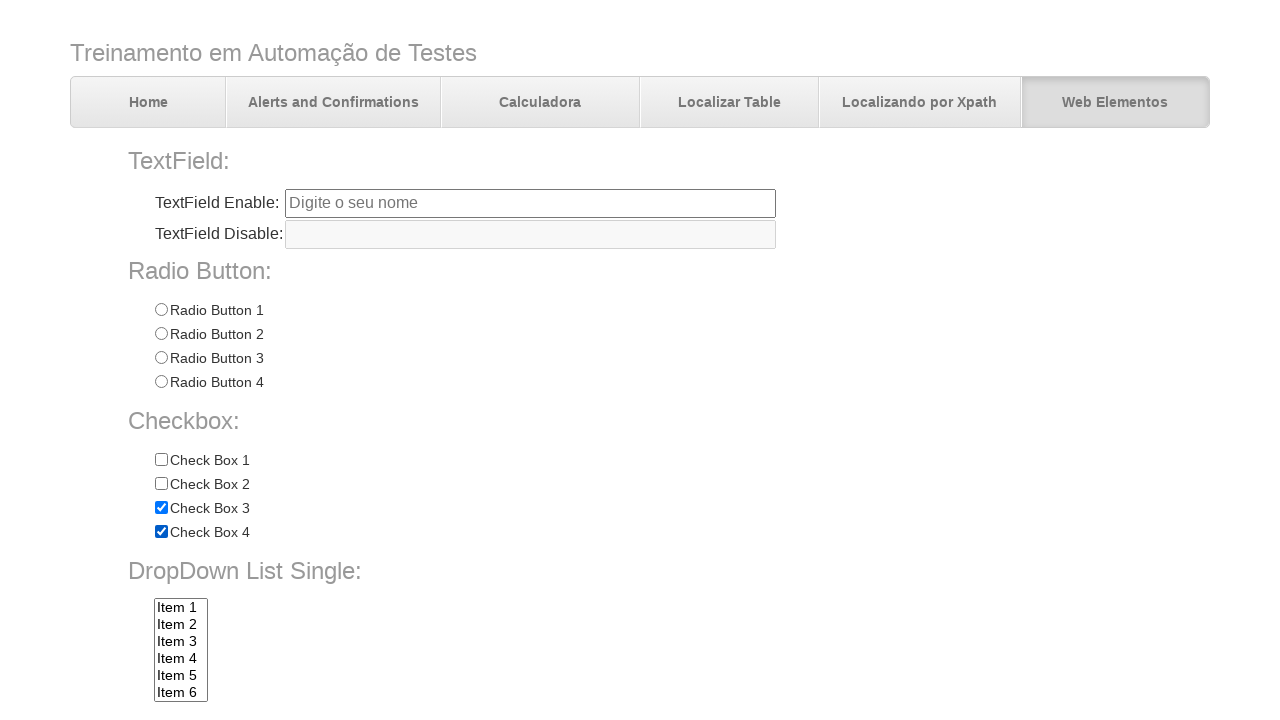

Located all checkboxes with name 'chkbox'
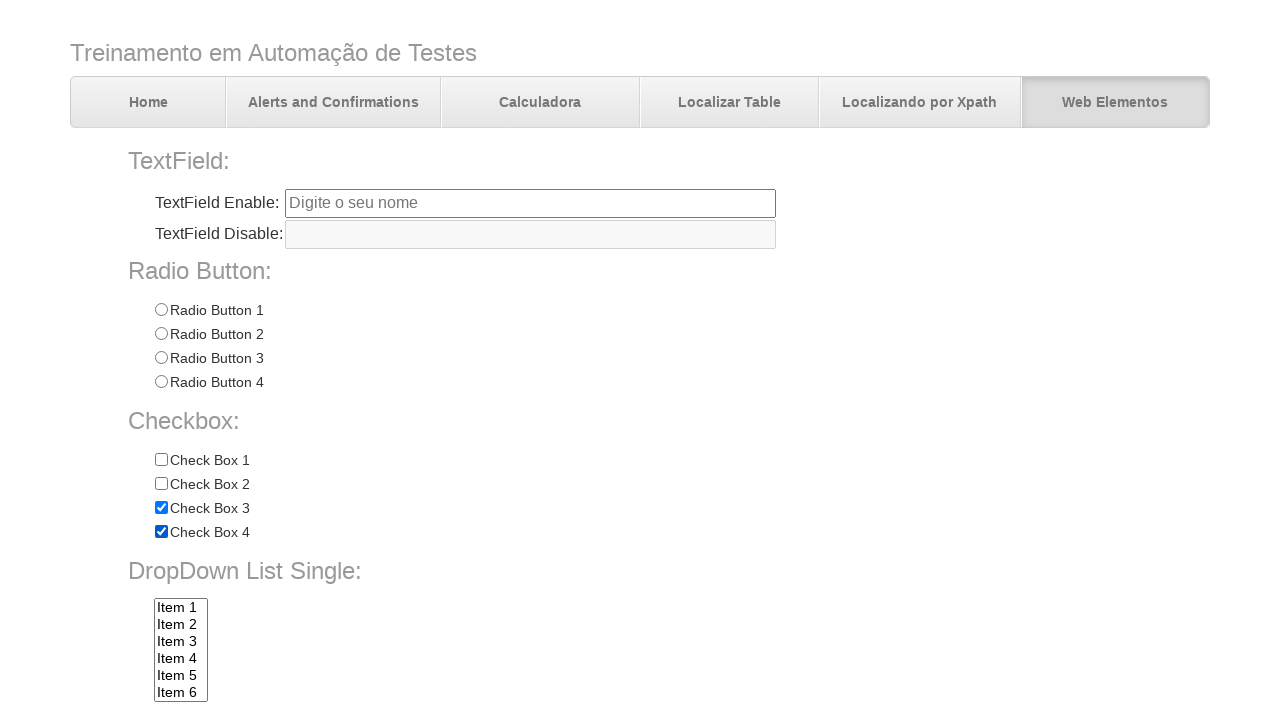

Verified checkbox 3 (index 2) is checked
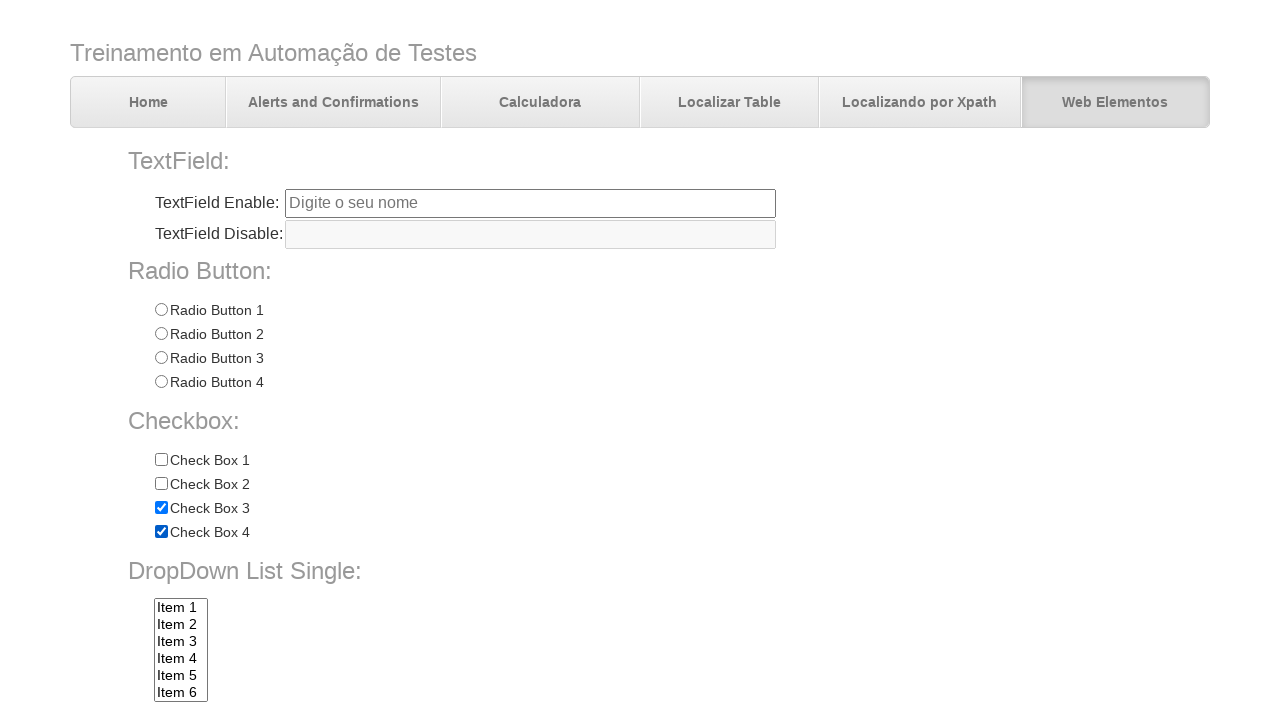

Verified checkbox 4 (index 3) is checked
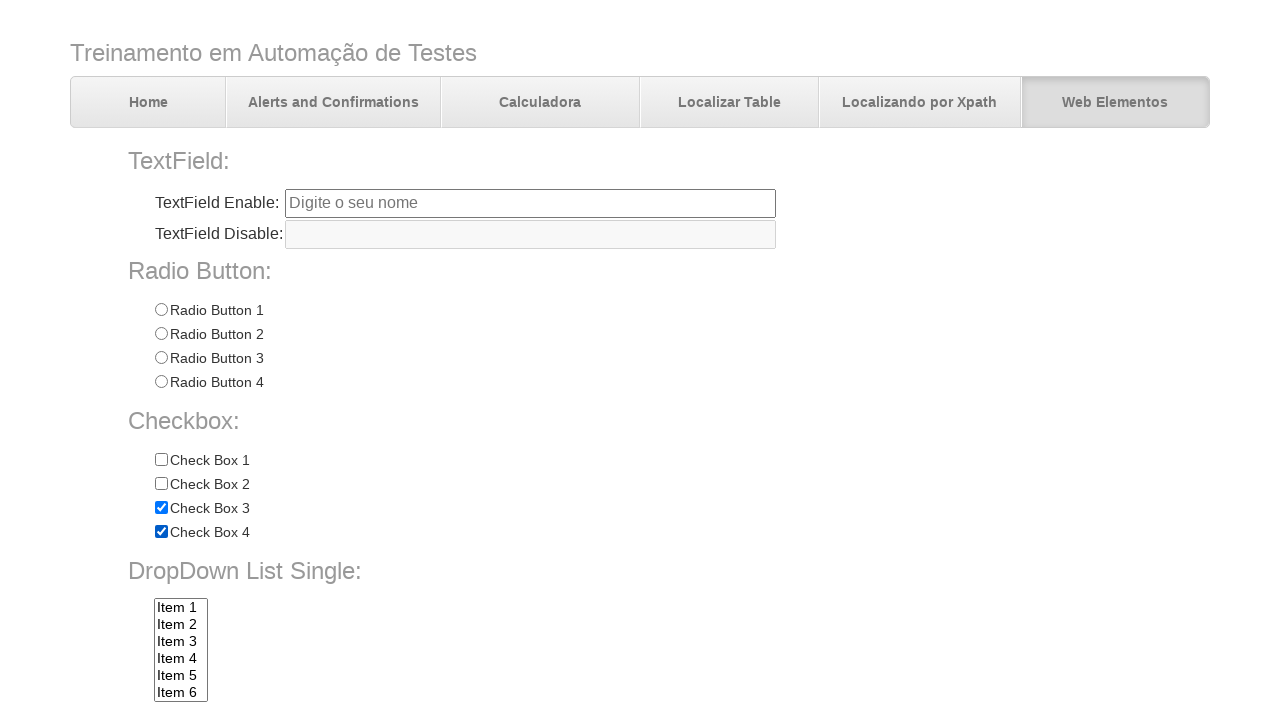

Verified checkbox 1 (index 0) is not checked
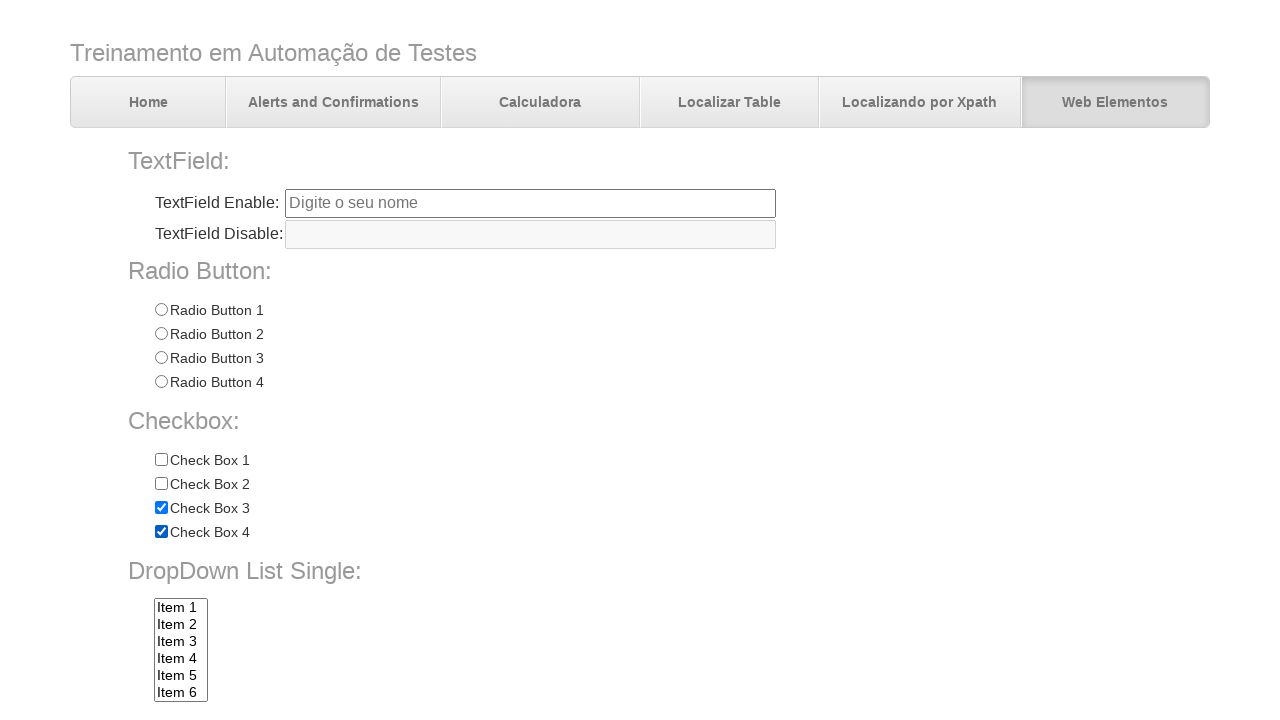

Verified checkbox 2 (index 1) is not checked
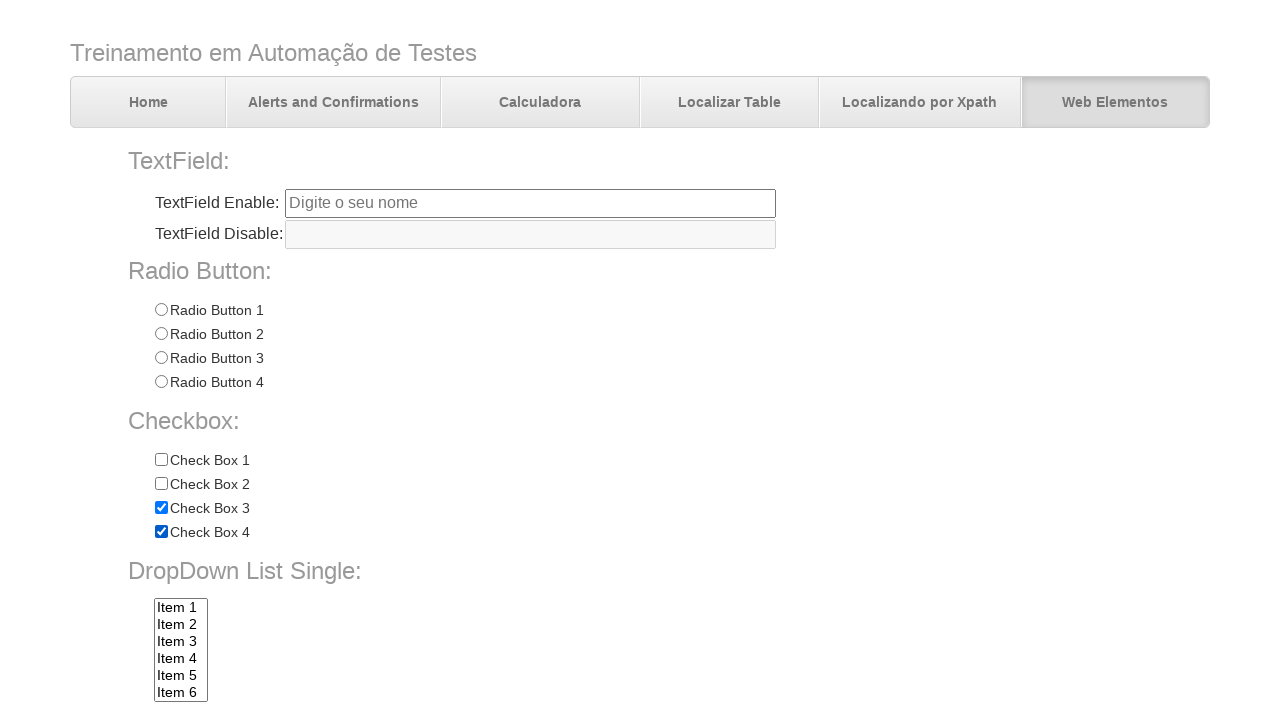

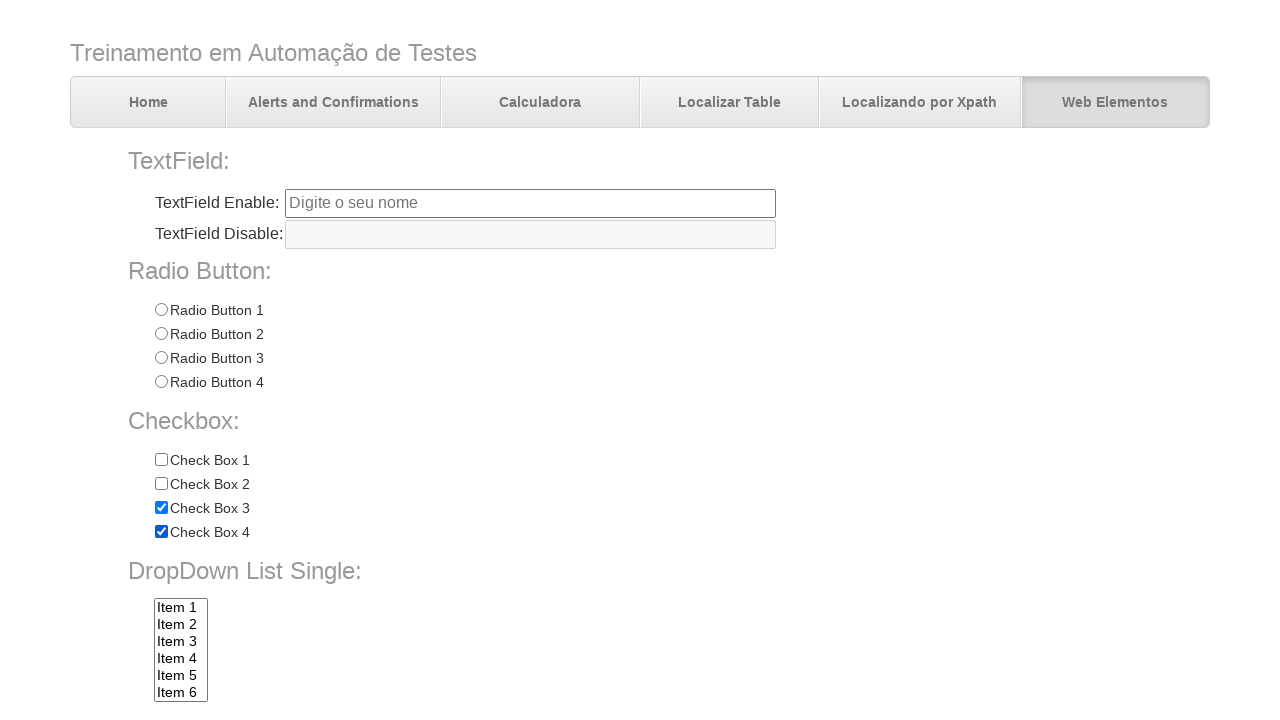